Tests opening a new browser tab, navigating to a different URL in that tab, and verifying the URL and title of the new tab along with the total number of open tabs.

Starting URL: https://the-internet.herokuapp.com/windows

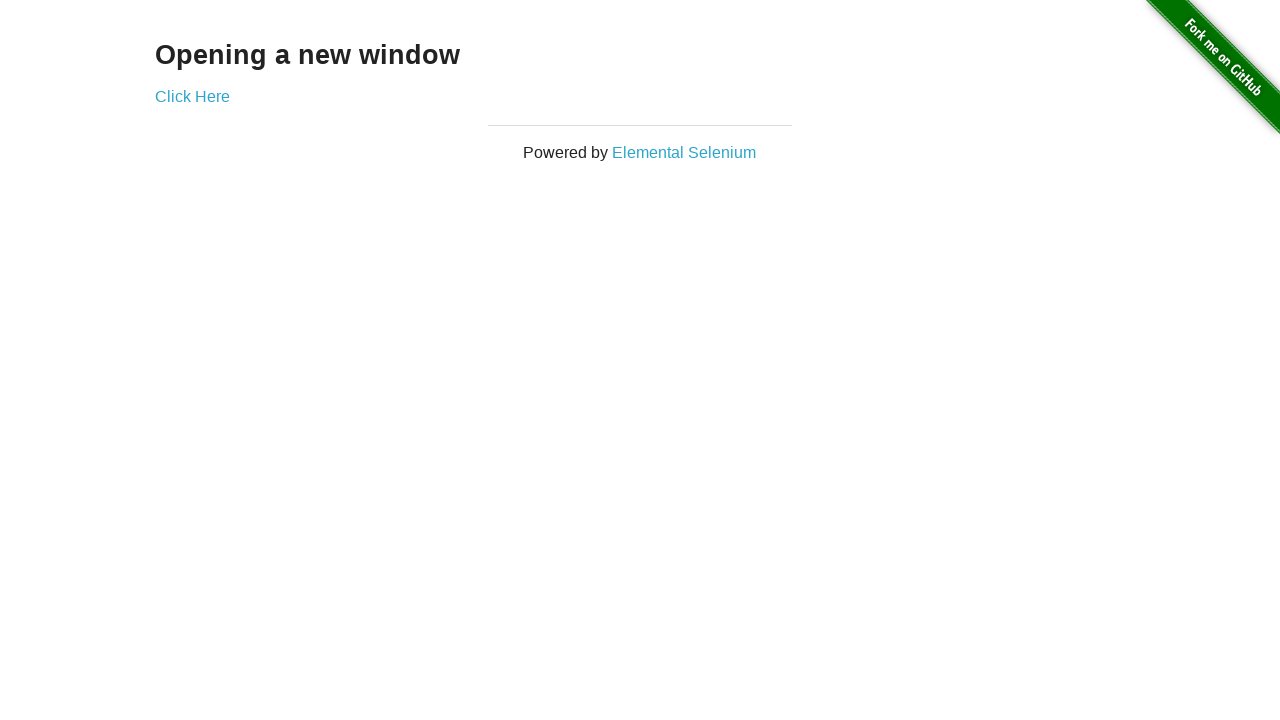

Verified initial page URL contains /windows
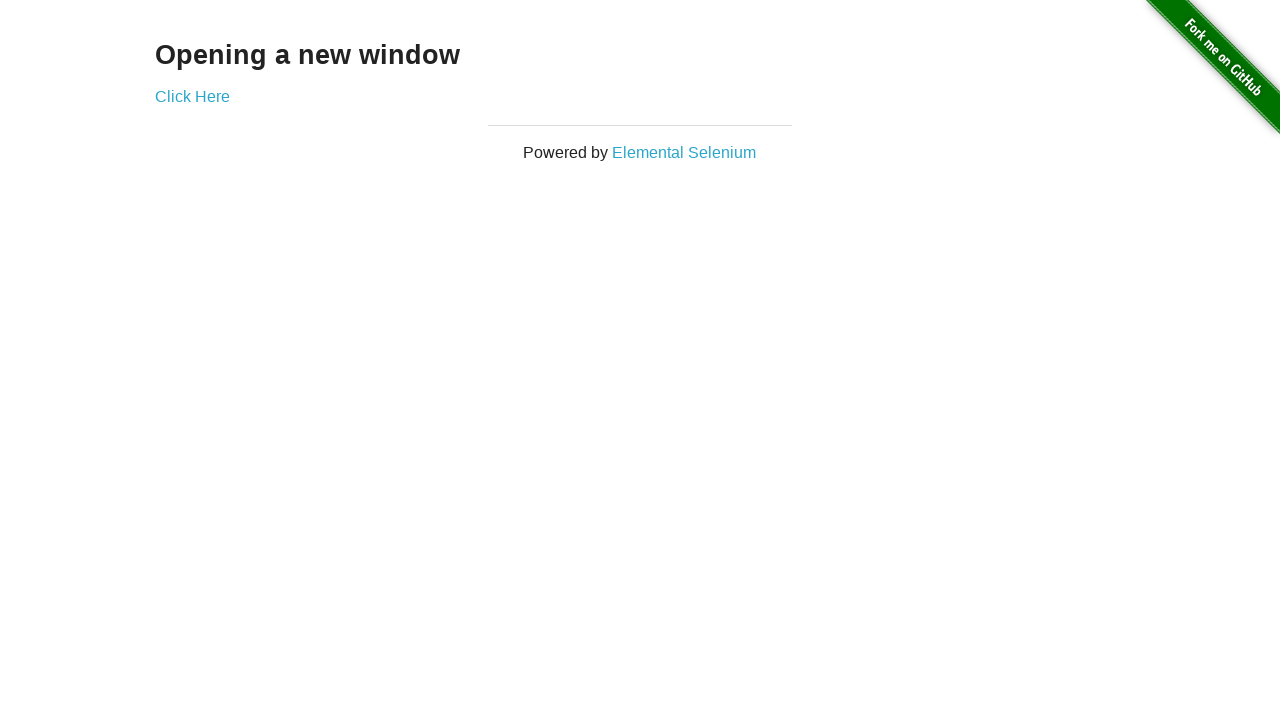

Verified initial page title is 'The Internet'
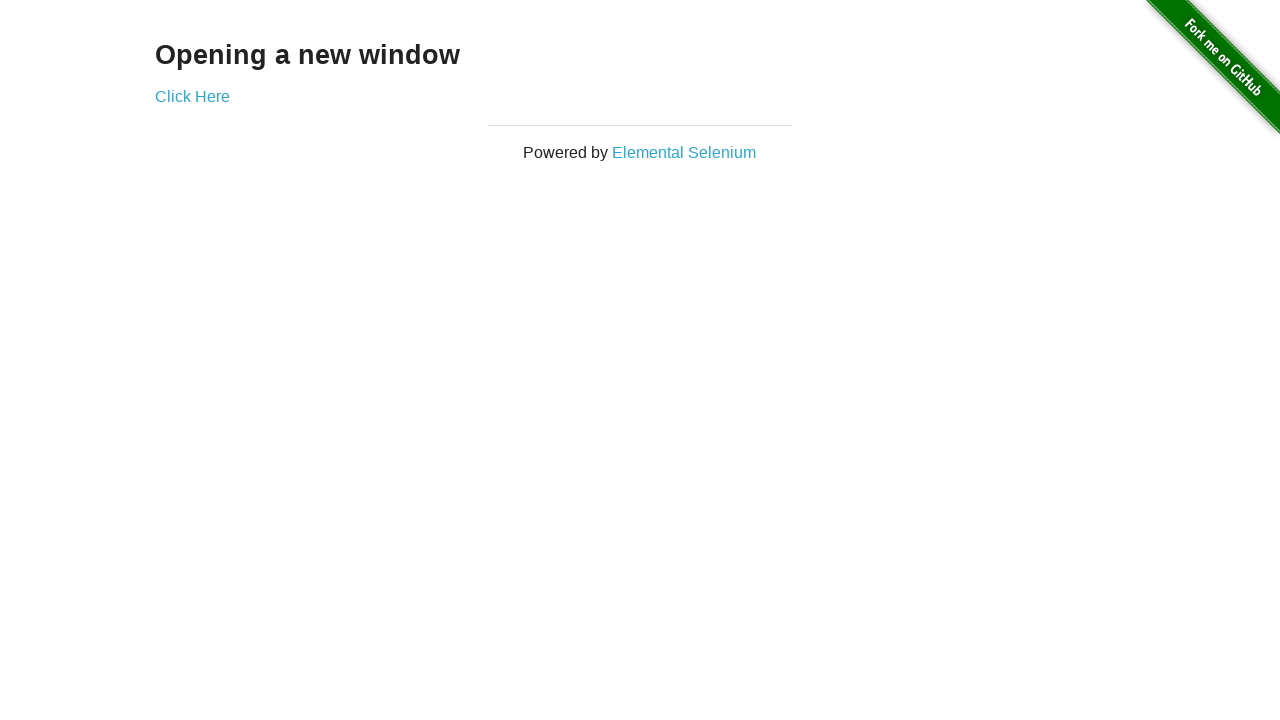

Opened a new browser tab
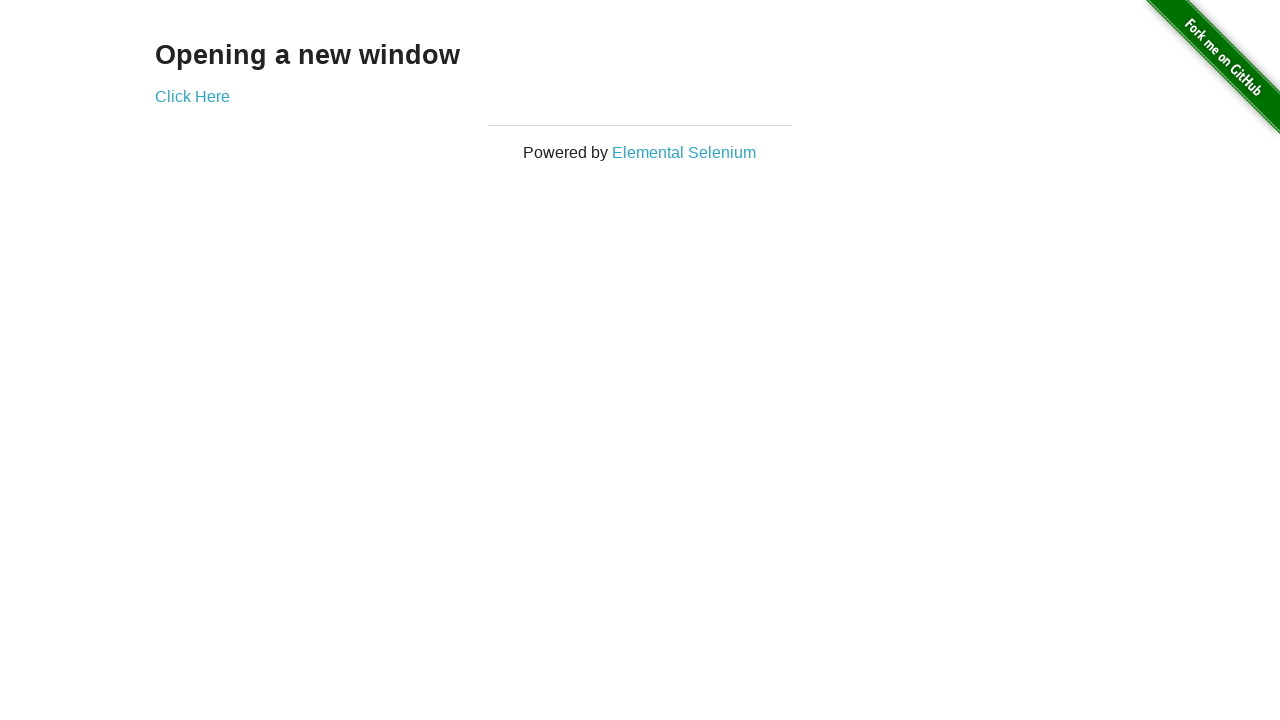

Navigated to typos page in new tab
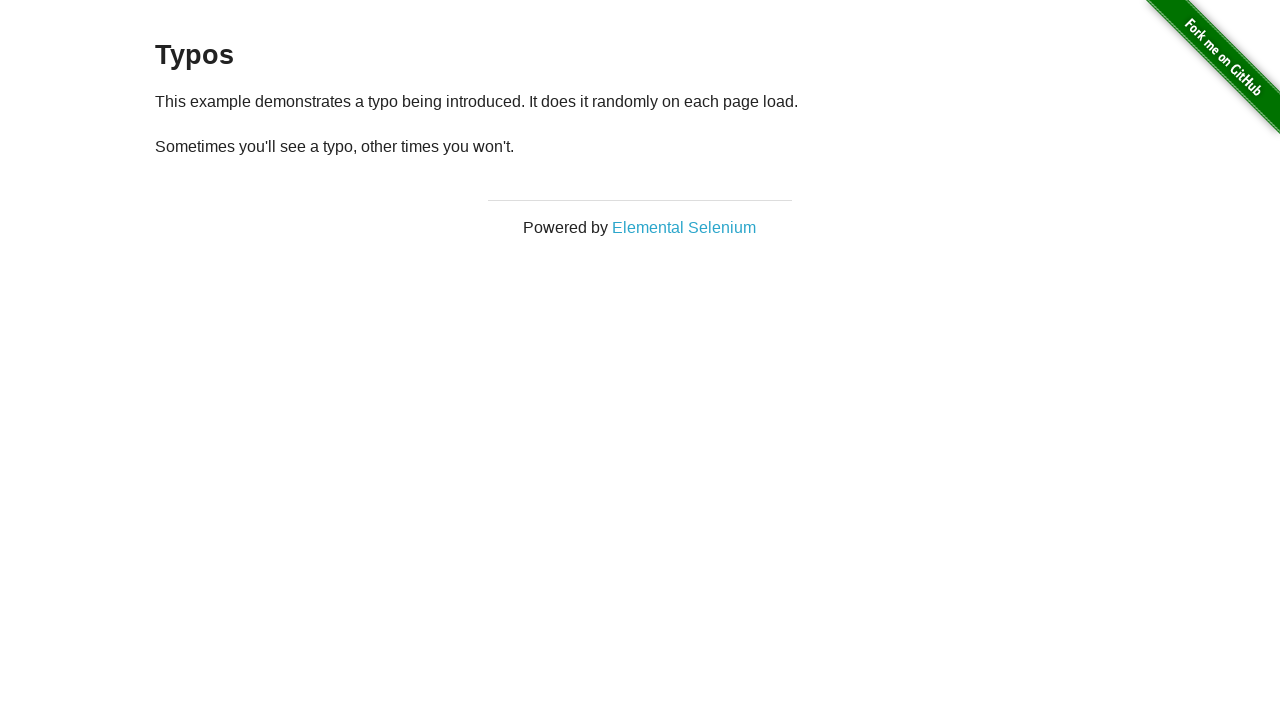

Verified 2 browser tabs are open
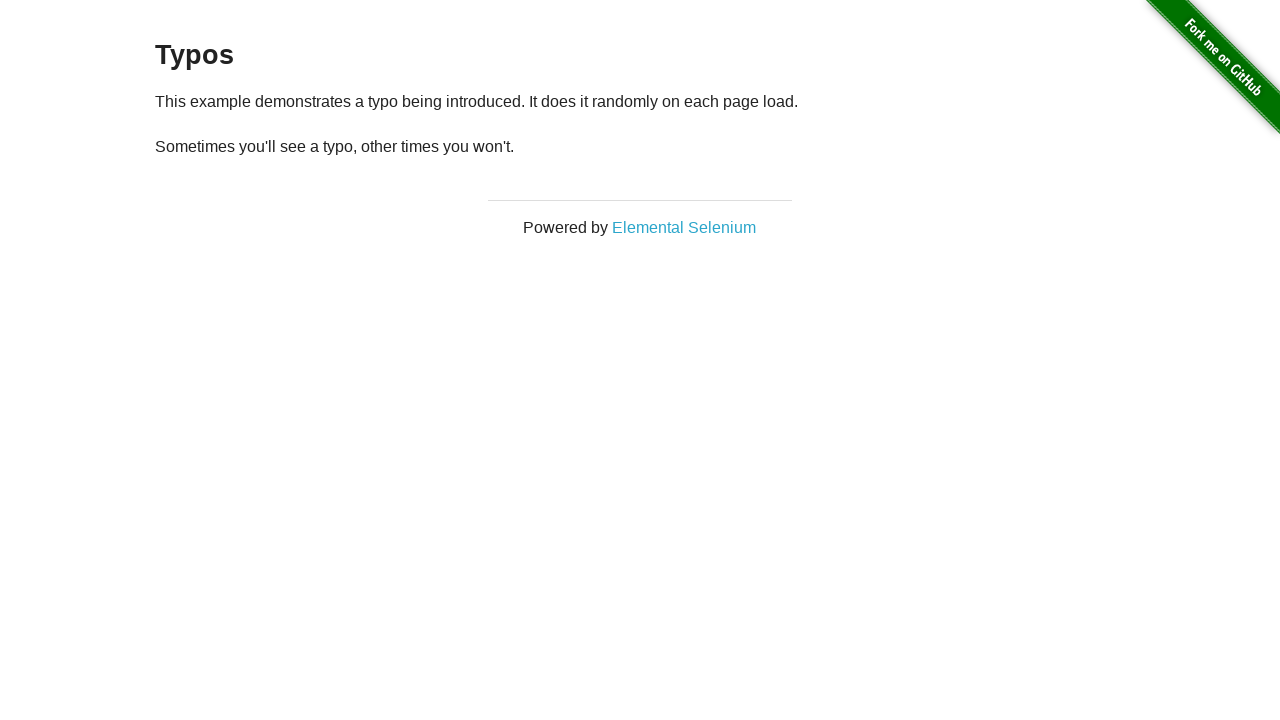

Verified new tab URL contains /typos
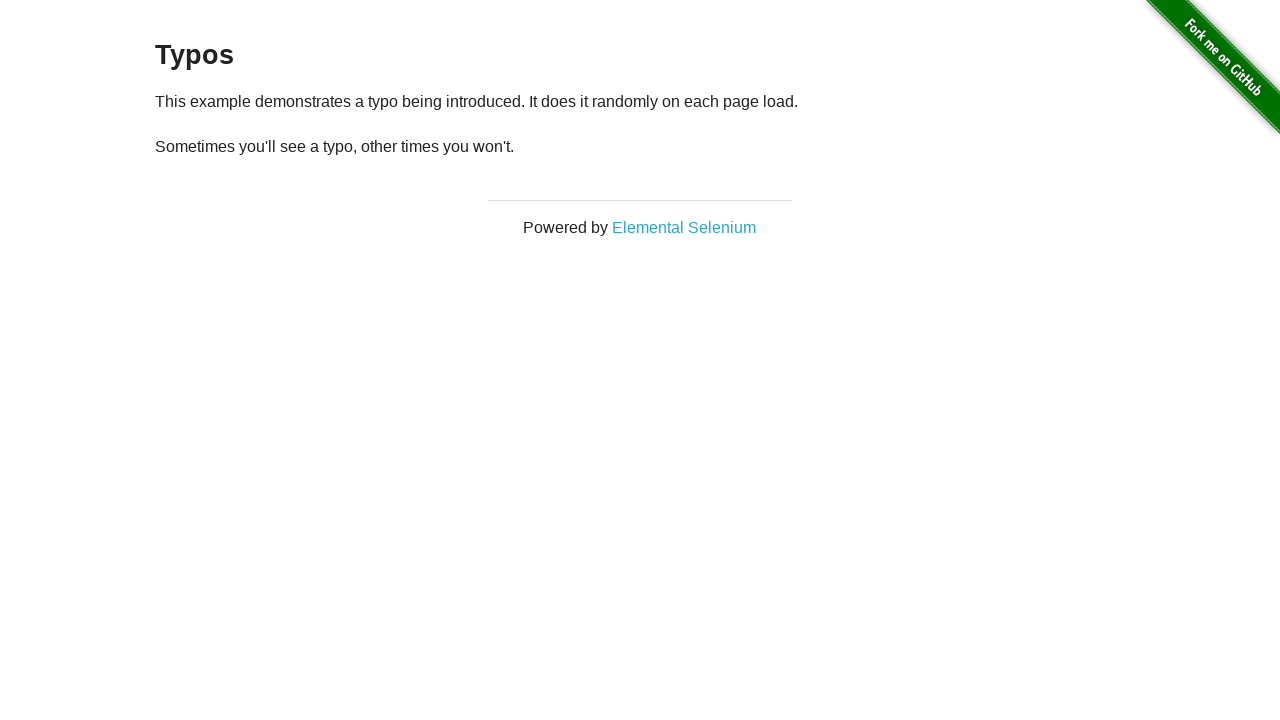

Verified new tab title is 'The Internet'
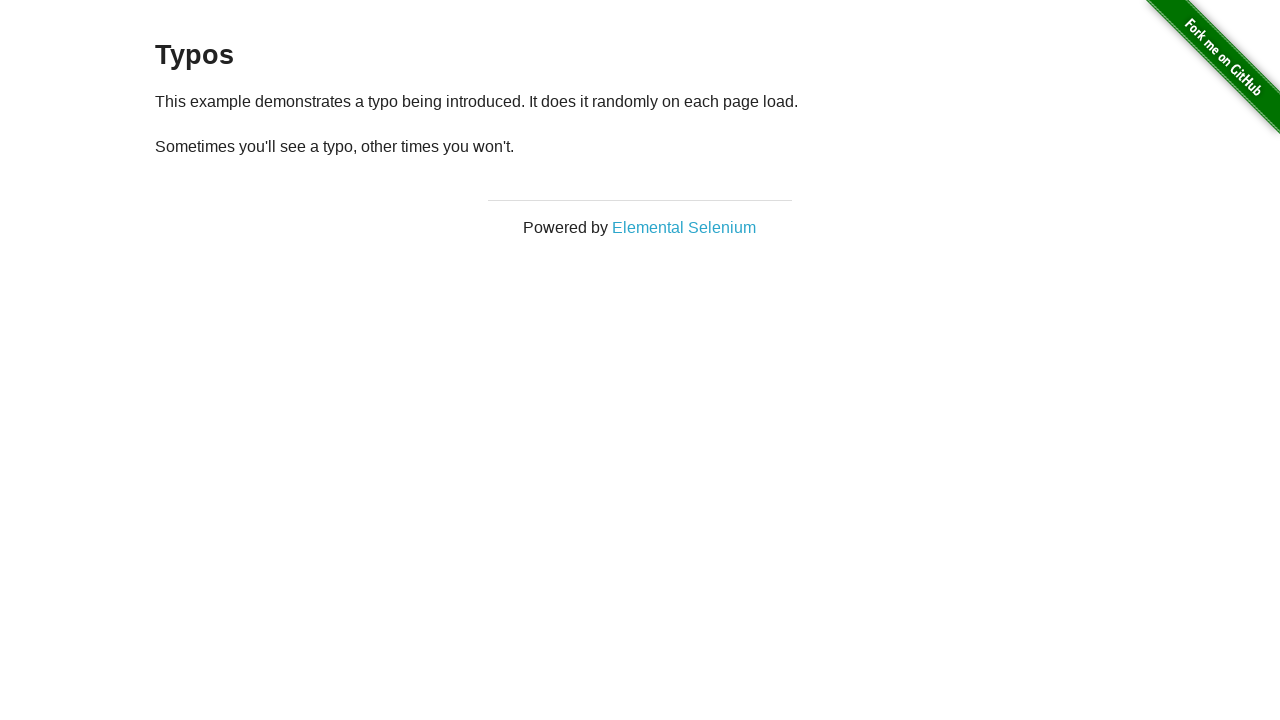

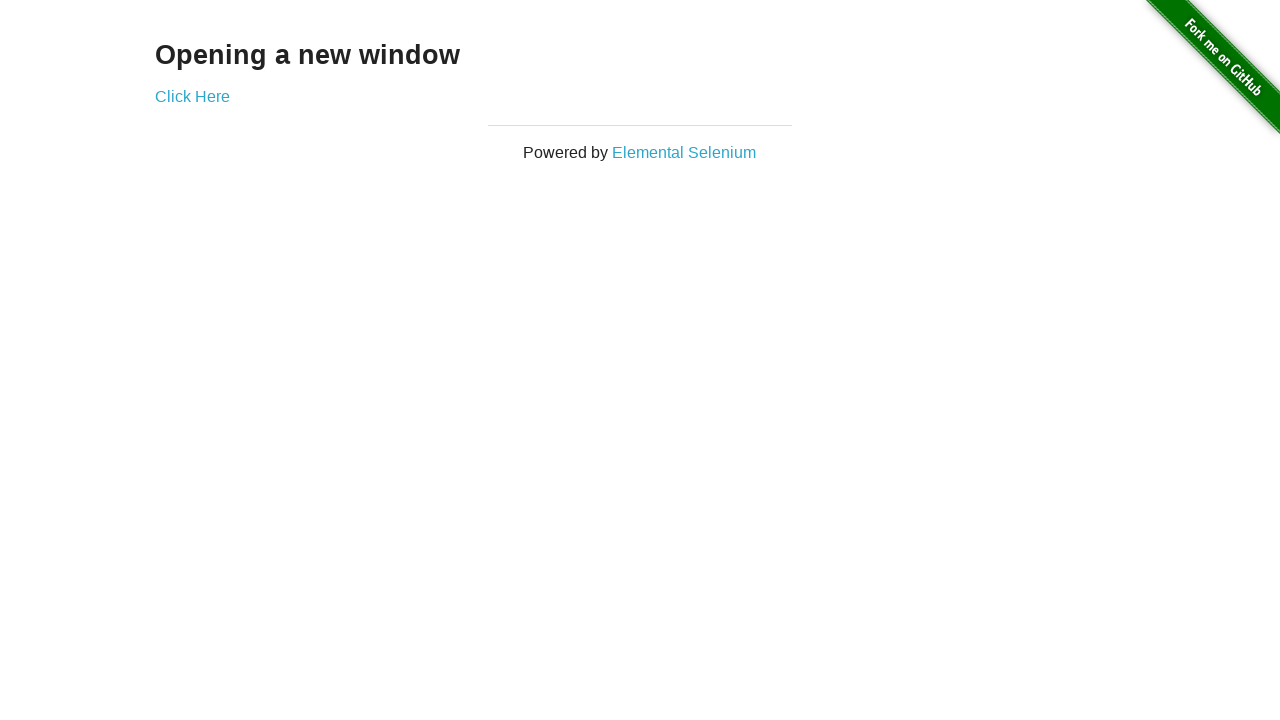